Tests invalid decimal subtraction with comma format by entering 10,5 and 7,2

Starting URL: https://testsheepnz.github.io/BasicCalculator.html

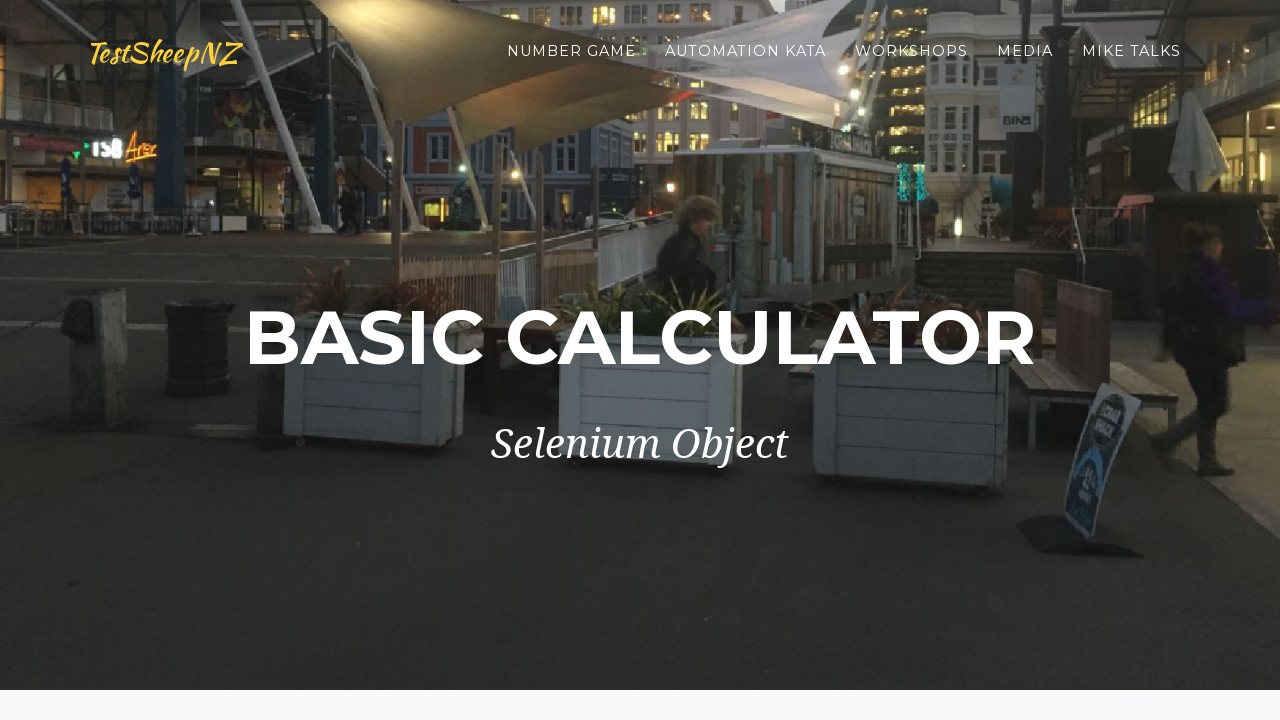

Filled first number field with '10,5' (comma decimal format) on #number1Field
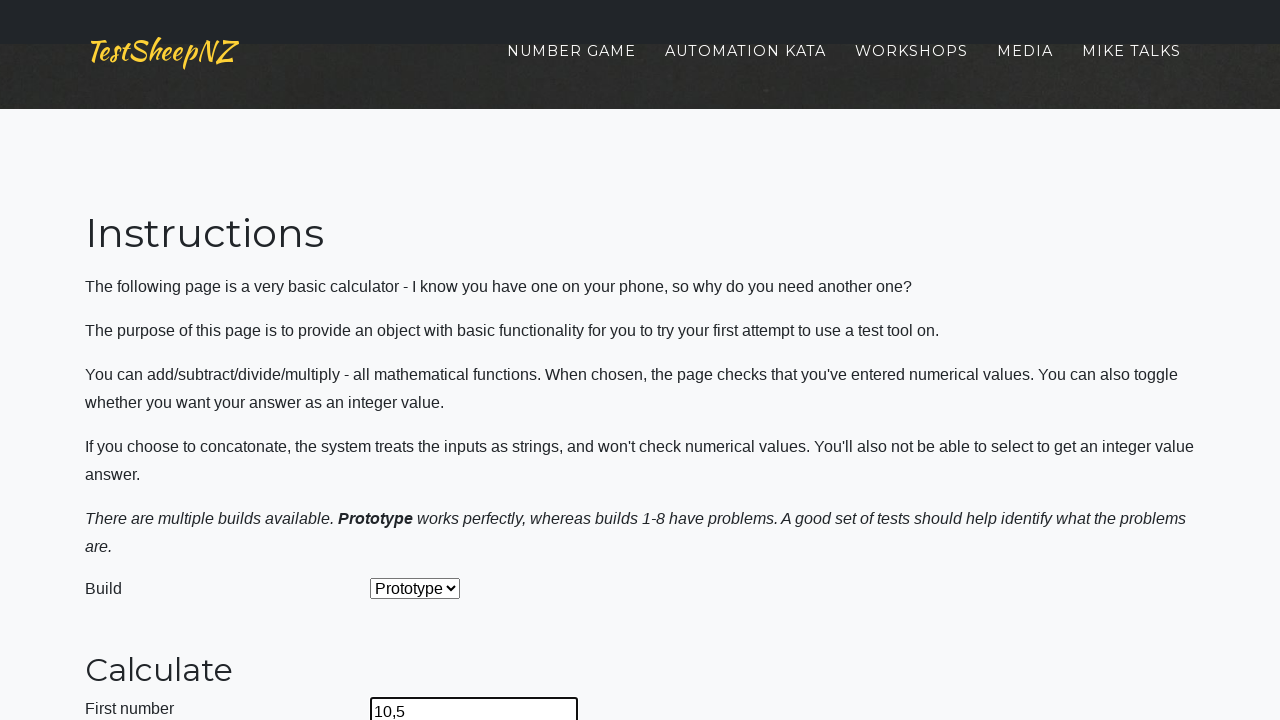

Filled second number field with '7,2' (comma decimal format) on #number2Field
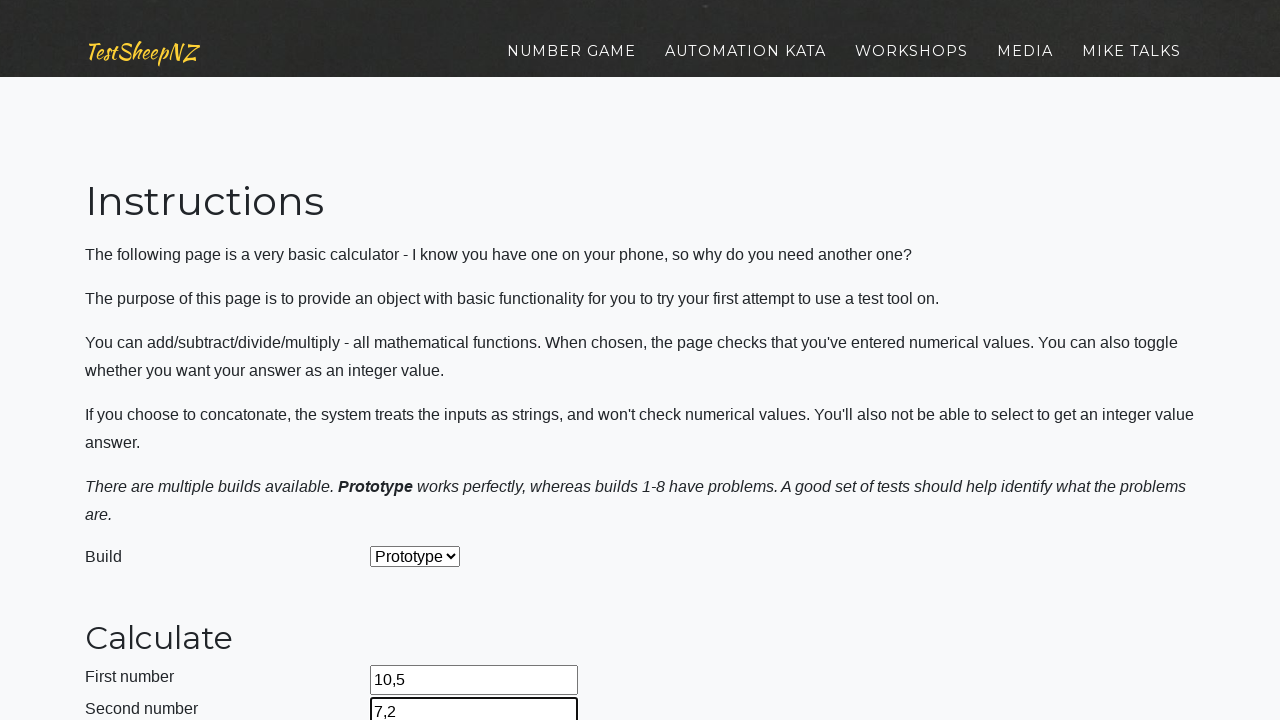

Selected Subtract operation from dropdown on #selectOperationDropdown
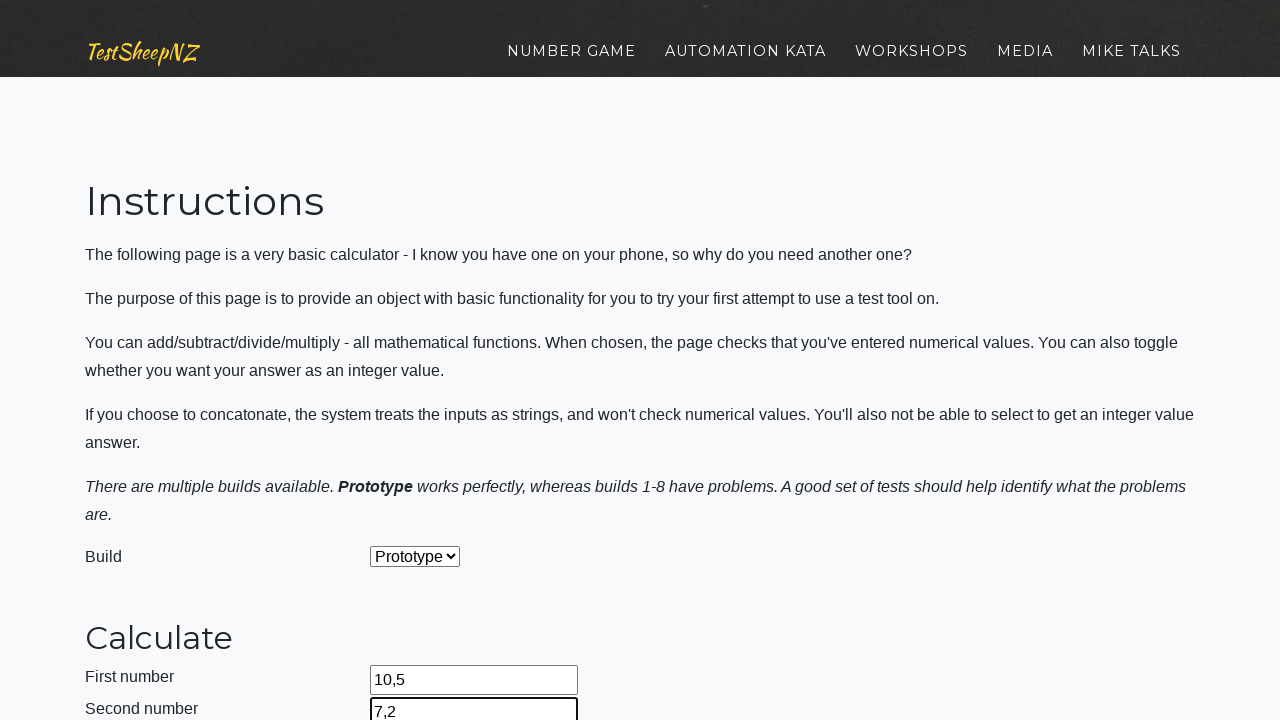

Clicked calculate button to perform subtraction at (422, 361) on #calculateButton
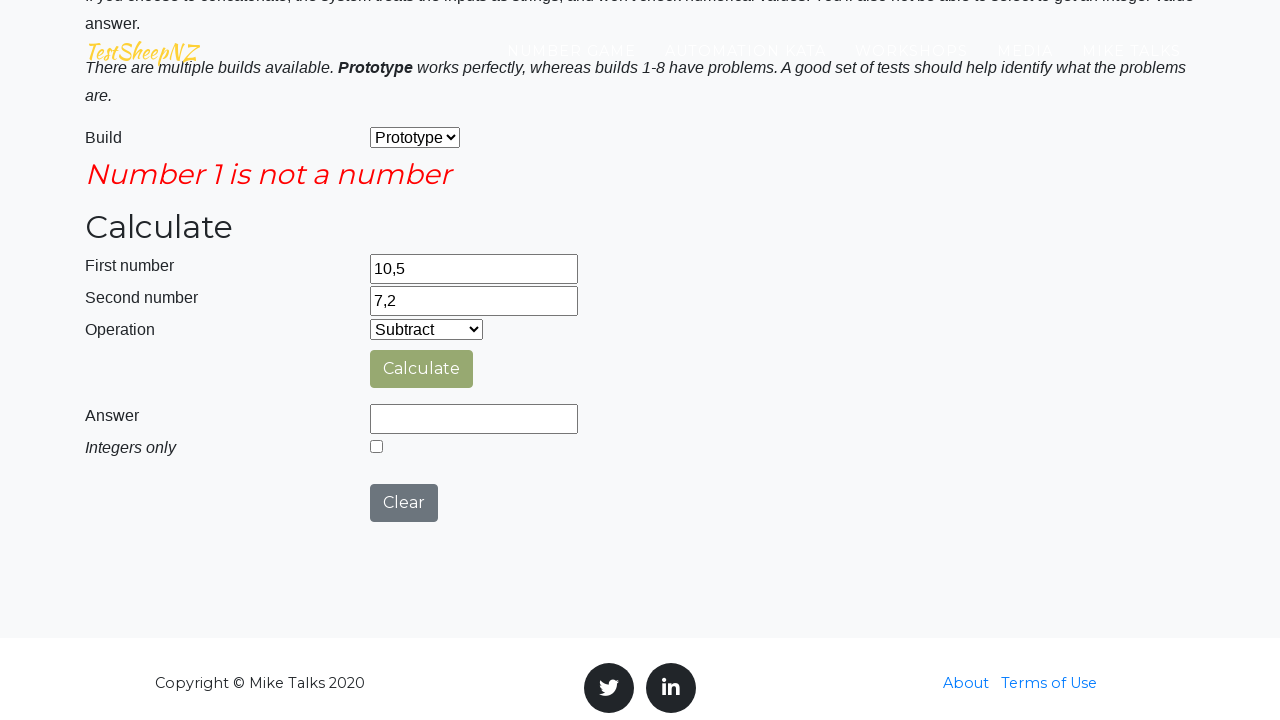

Waited 500ms for calculation result to appear
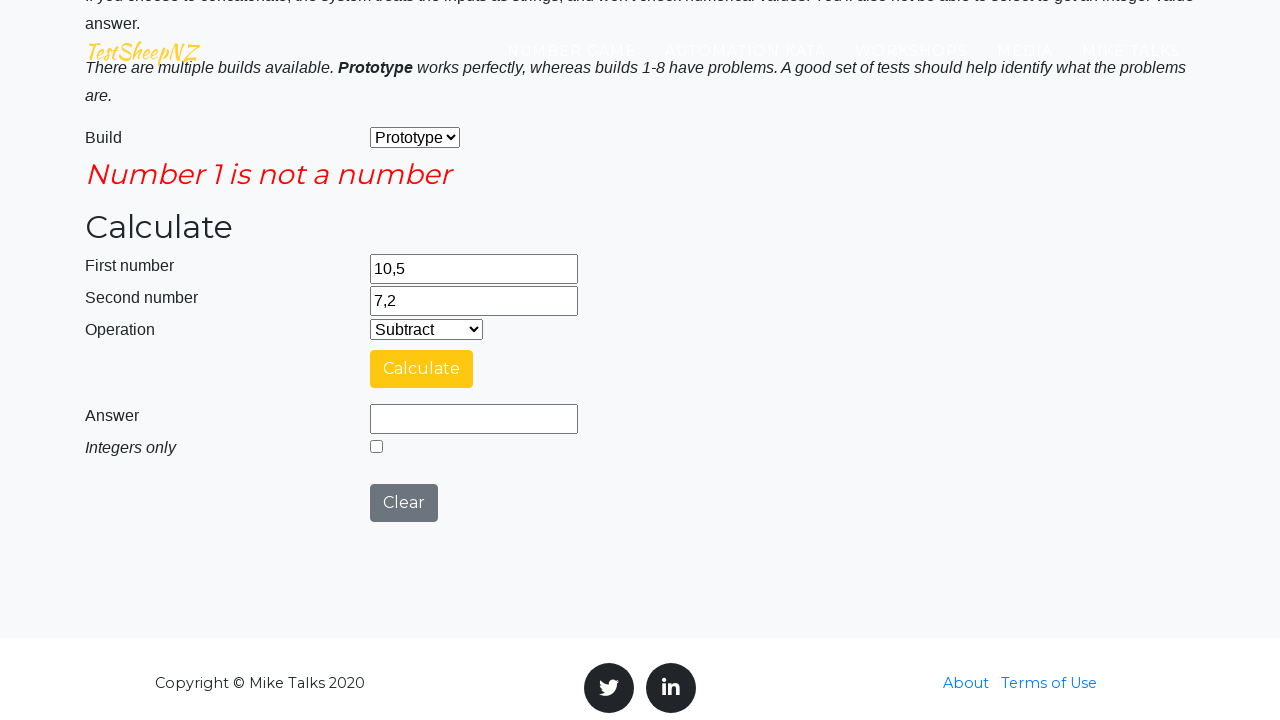

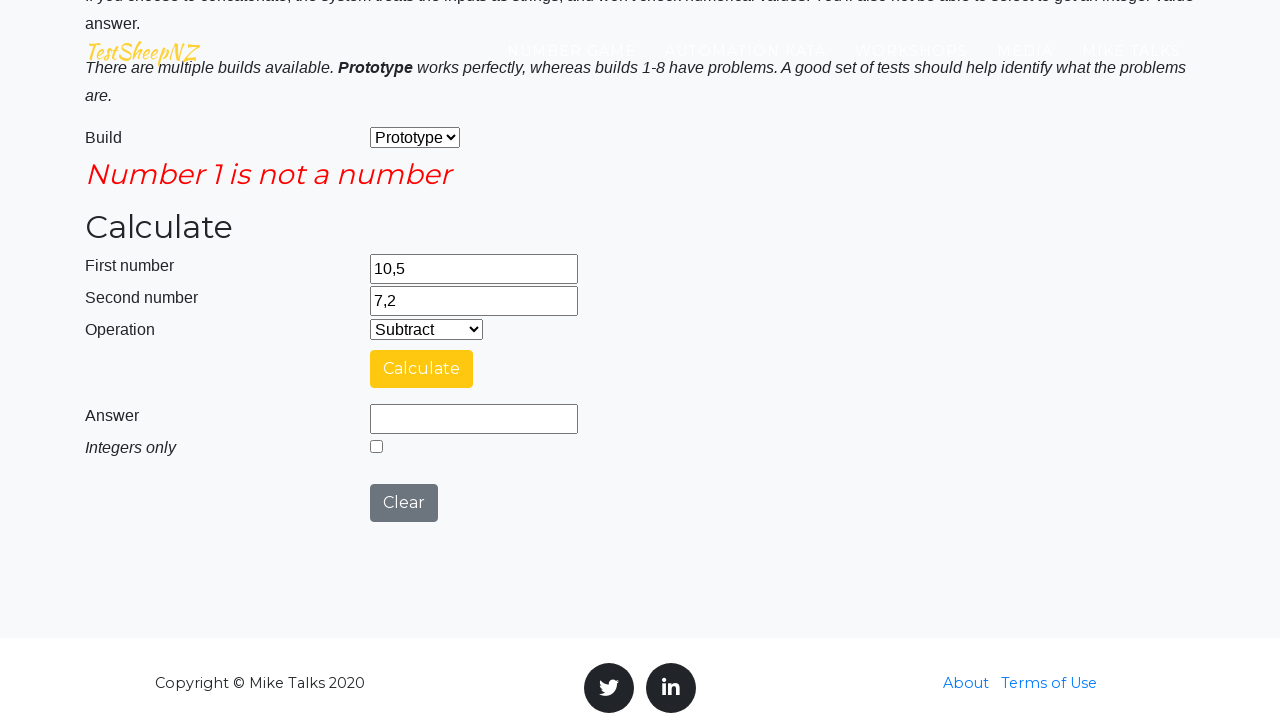